Tests form element visibility by checking if email, education, and age radio button elements are displayed, then fills text inputs and clicks radio button

Starting URL: https://automationfc.github.io/basic-form/index.html

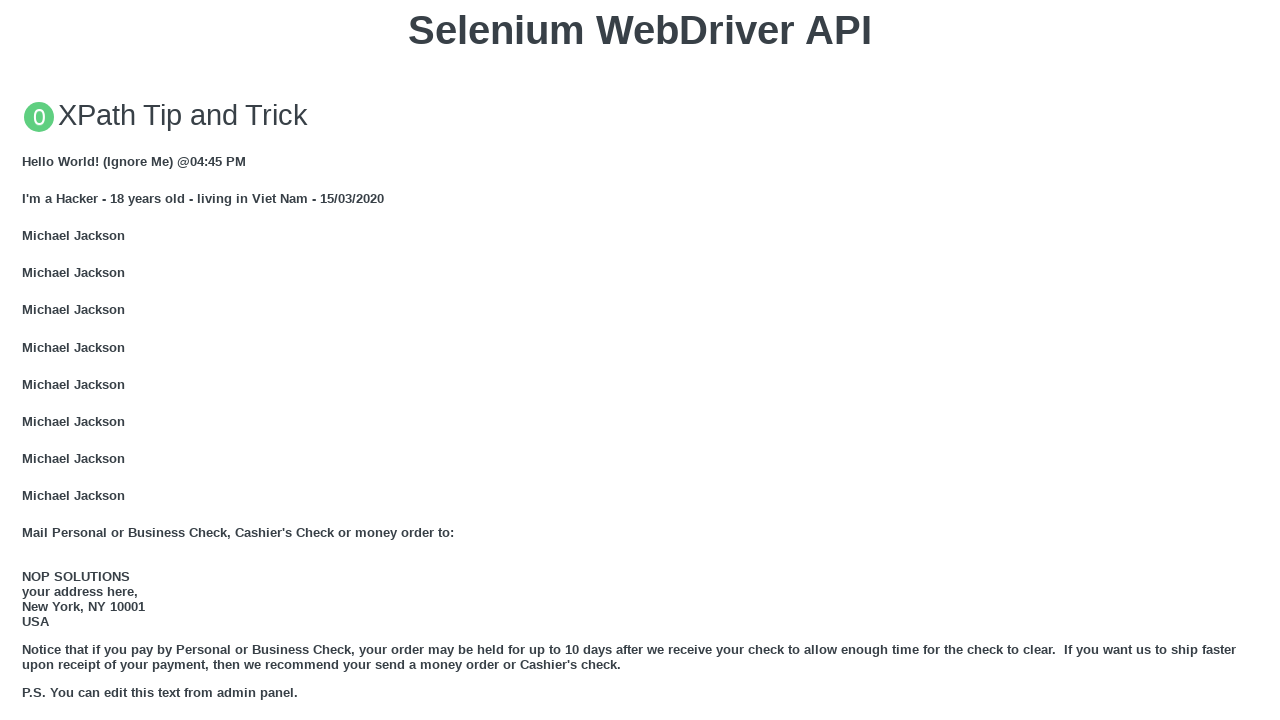

Verified email field is visible
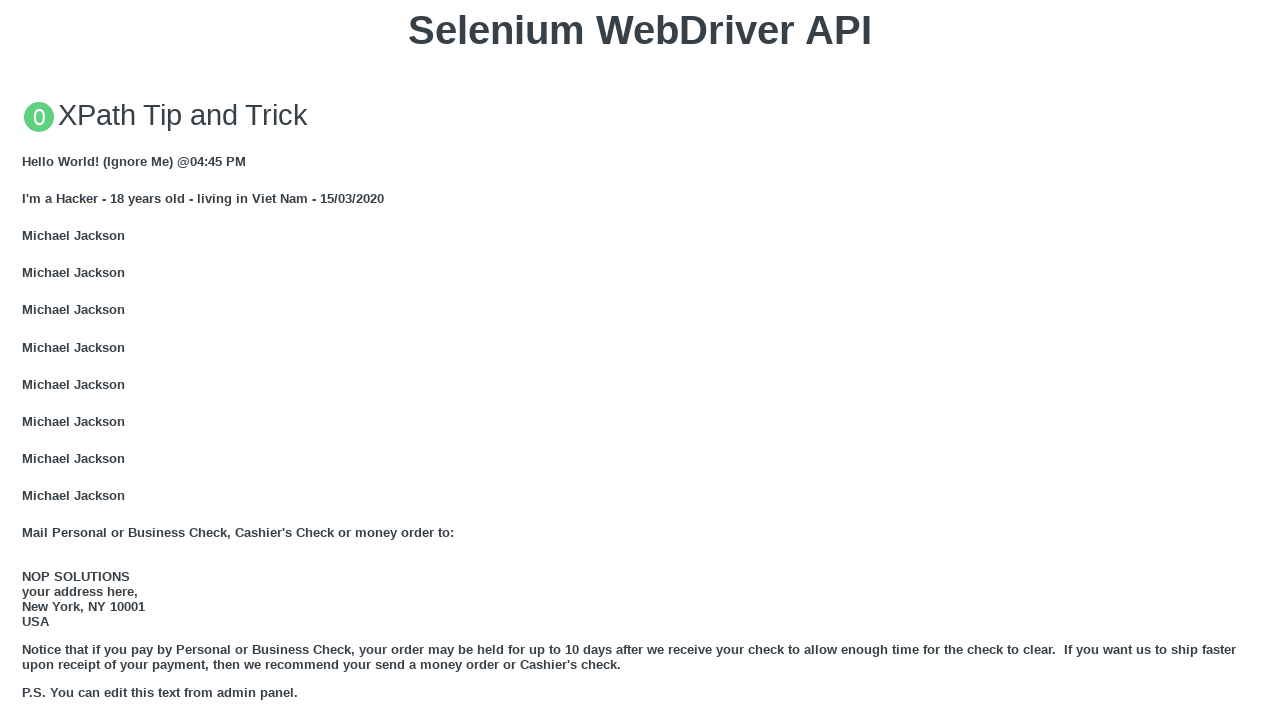

Filled email field with 'Automation Testing' on #mail
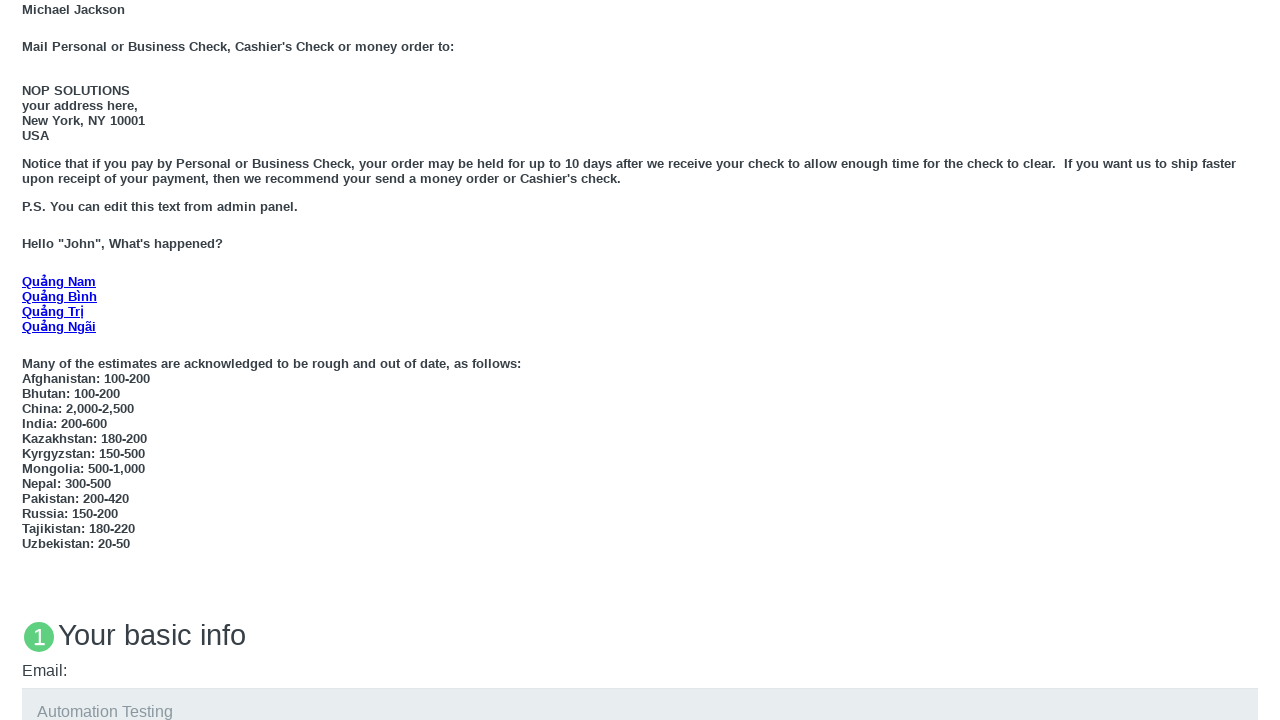

Verified education field is visible
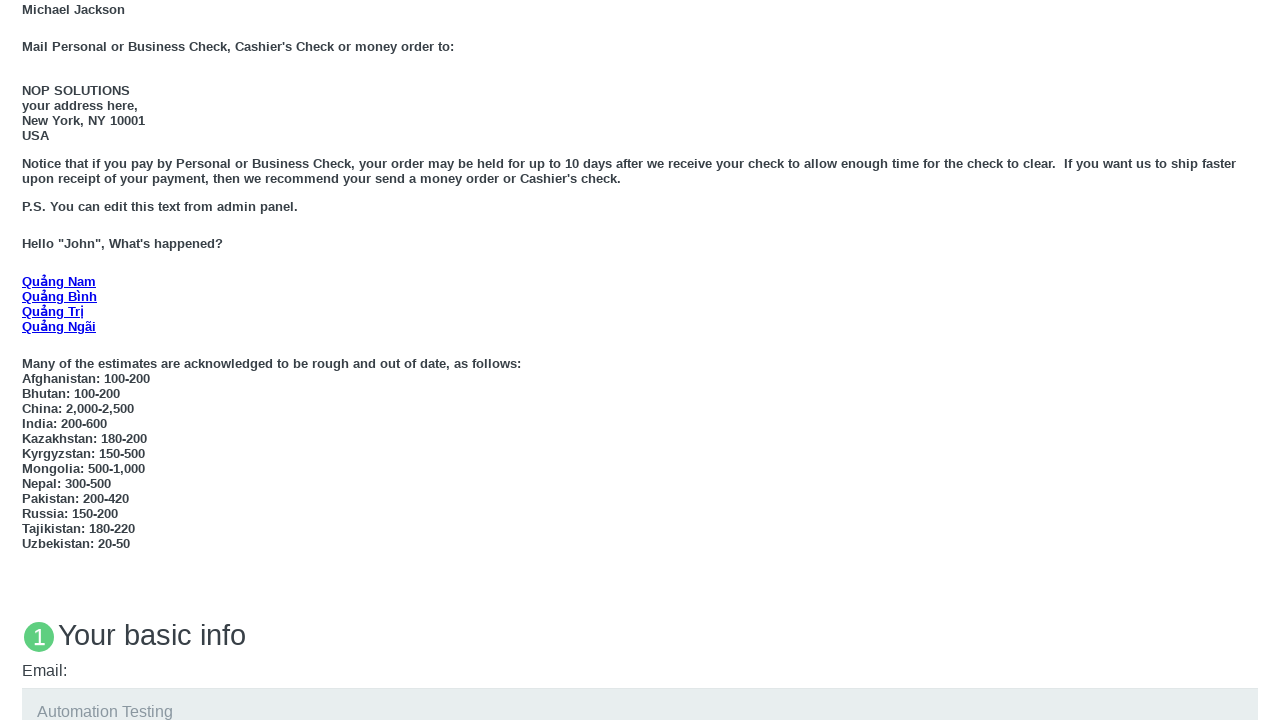

Filled education field with 'Automation Testing' on #edu
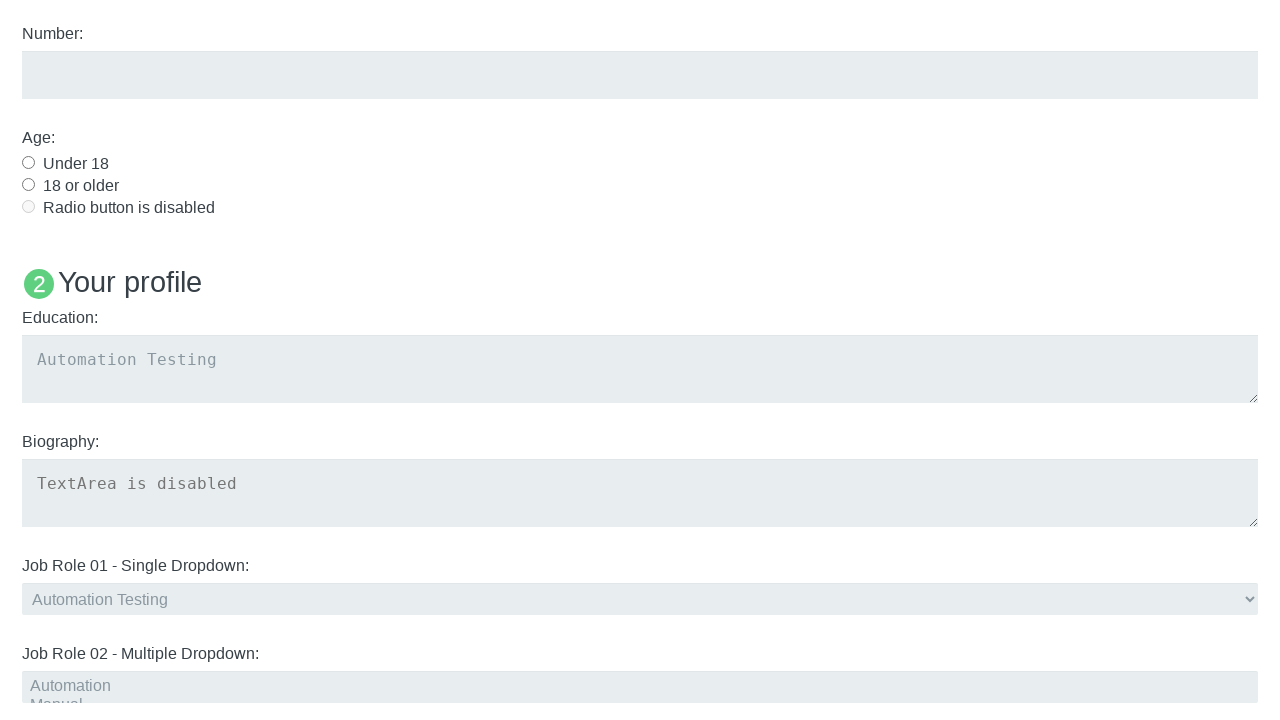

Verified age over 18 radio button is visible
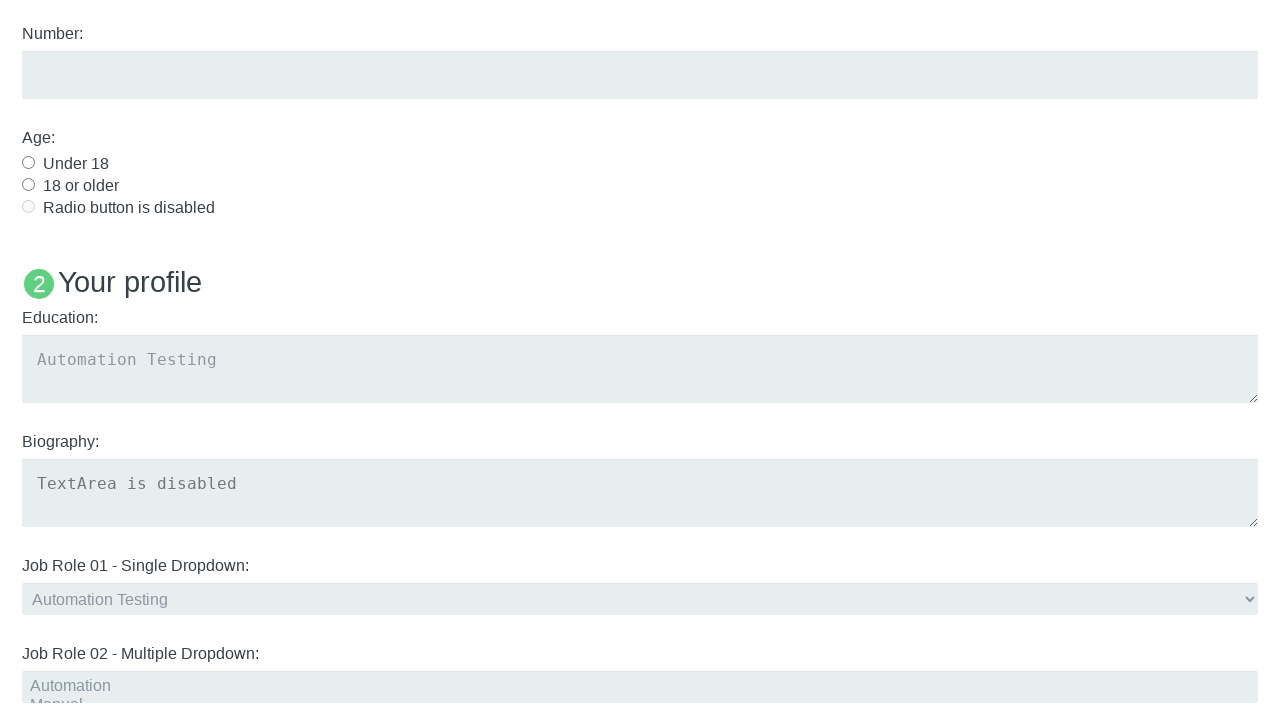

Clicked age over 18 radio button at (28, 184) on #over_18
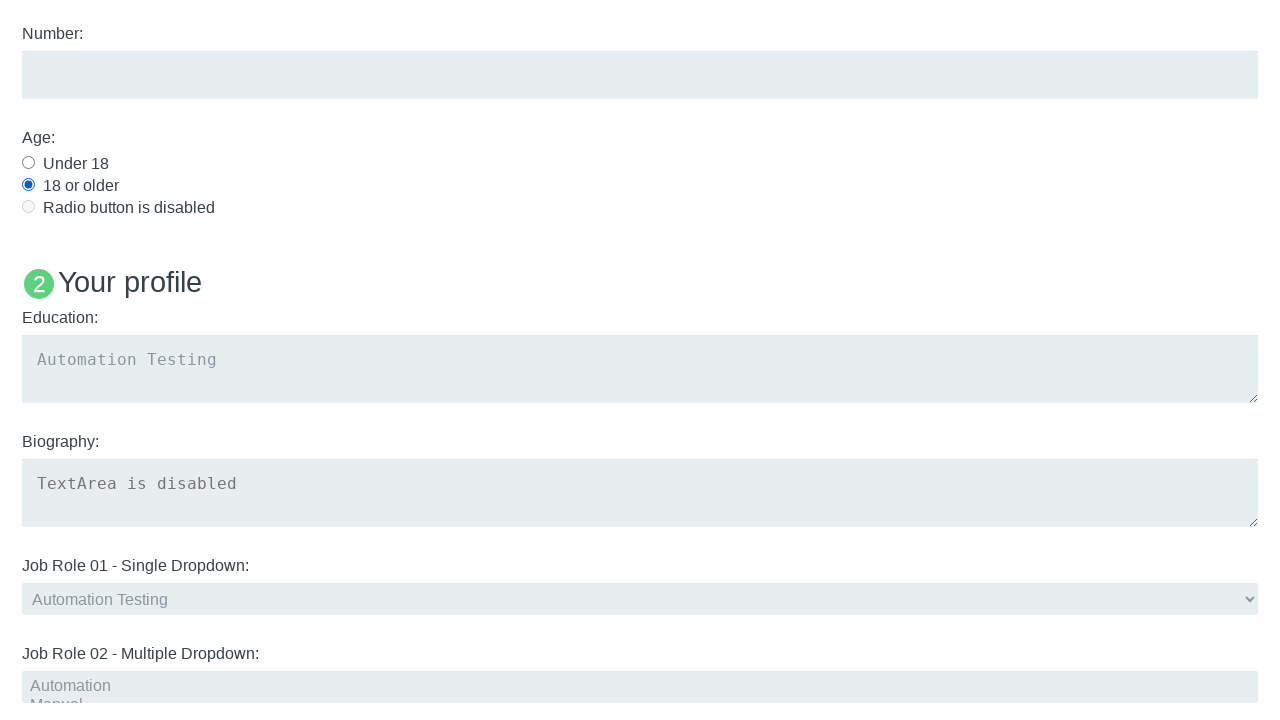

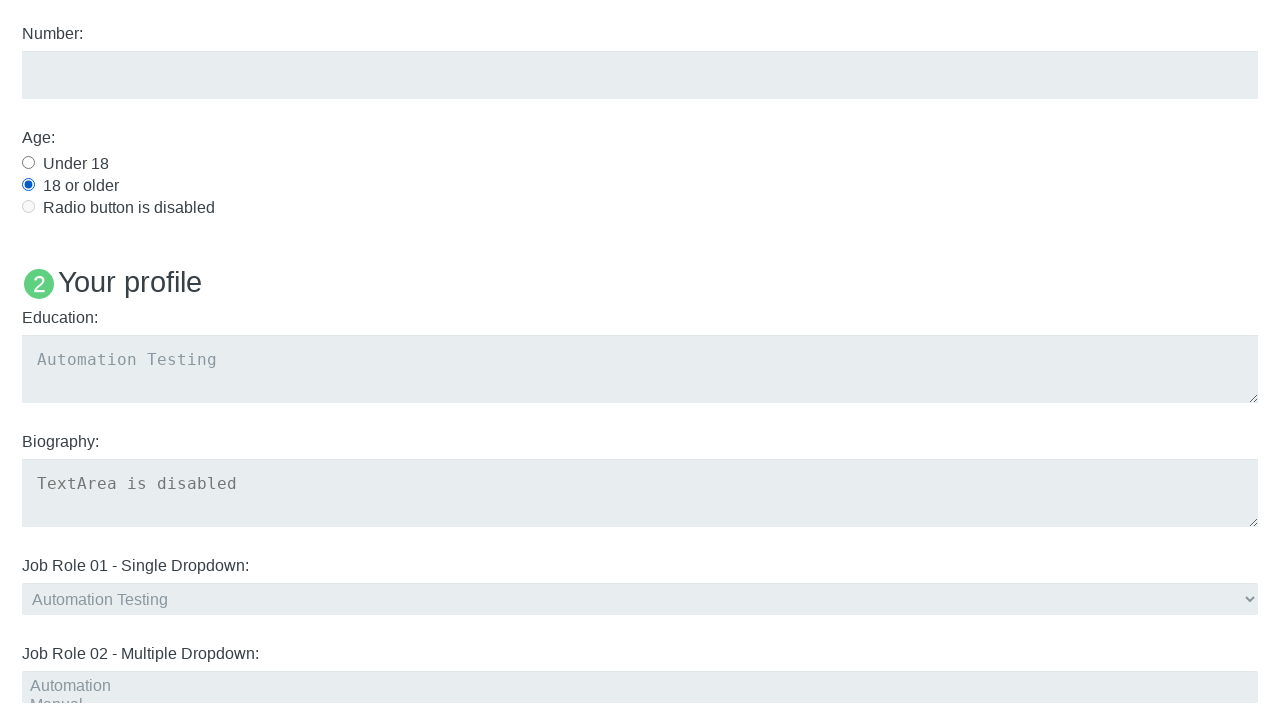